Verifies that the Smart Self Storage SSM facility page displays the expected discount banner "Off 3 Months"

Starting URL: https://app.storagely.io/smart-self-storage-ohio/storage-units/ohio/macedonia/bavaria-road

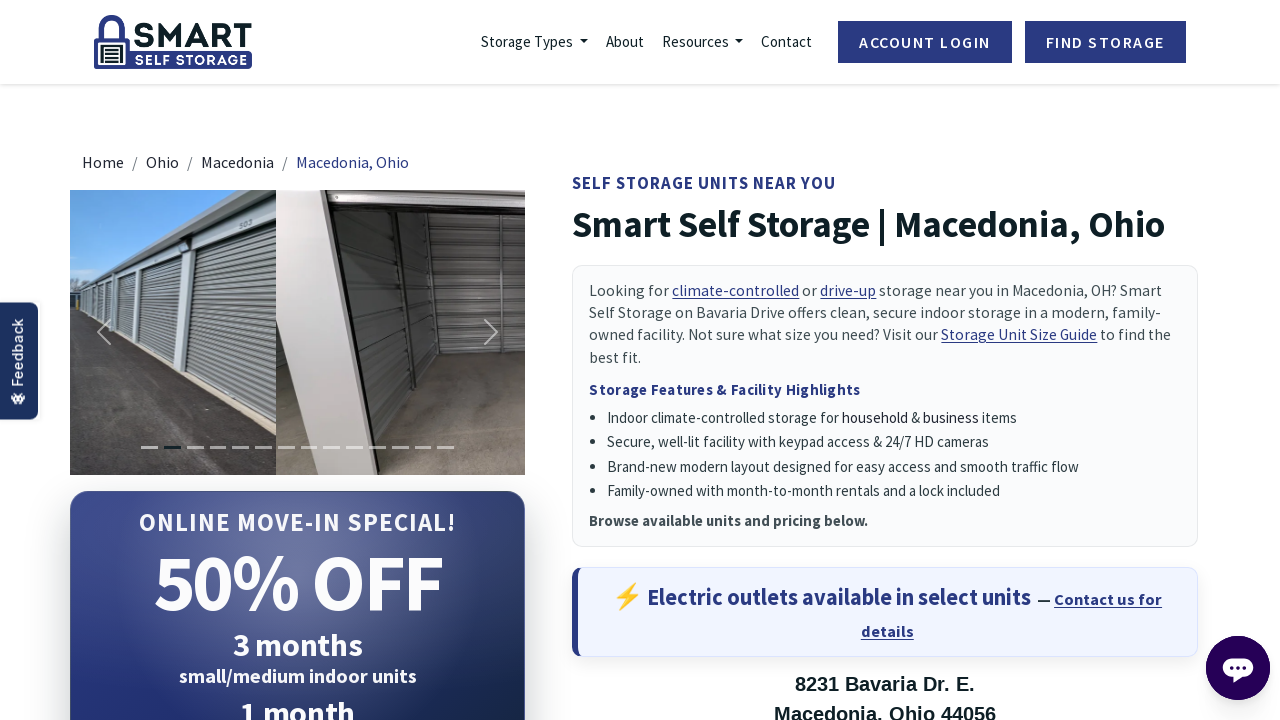

Waited 2 seconds for page content to load
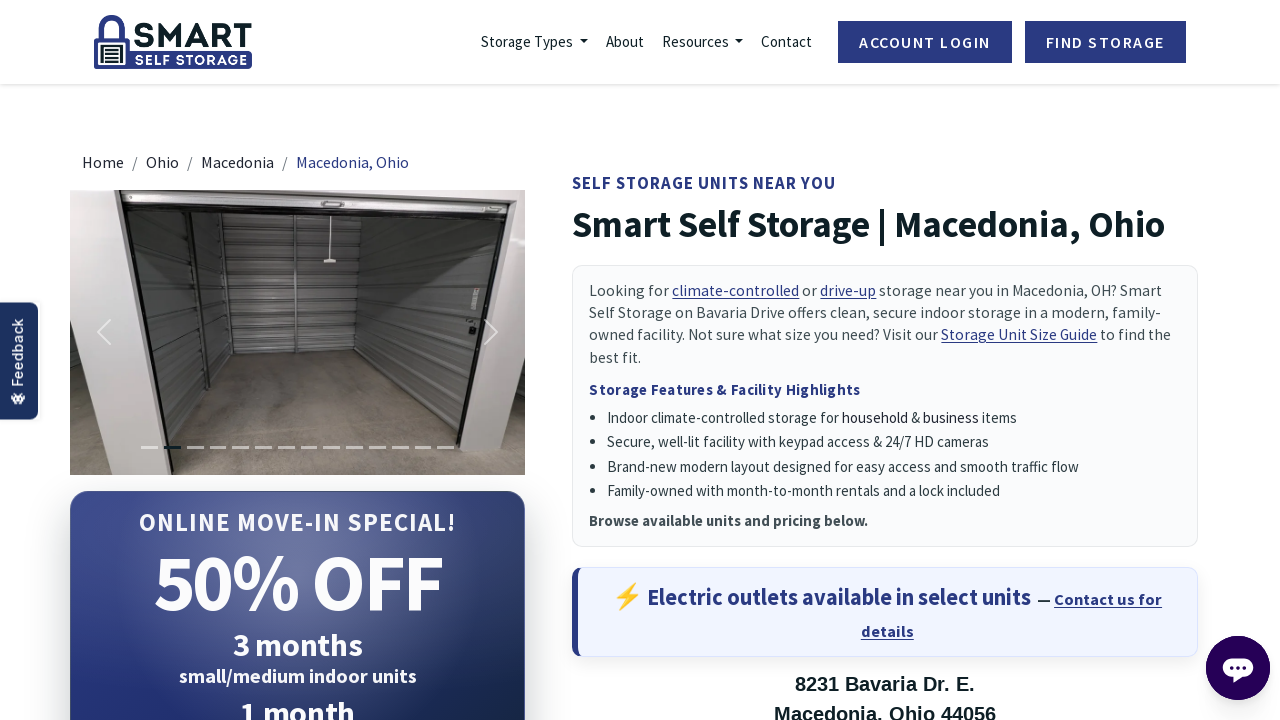

Searched for discount banner with text 'Off 3 Months' across multiple selectors
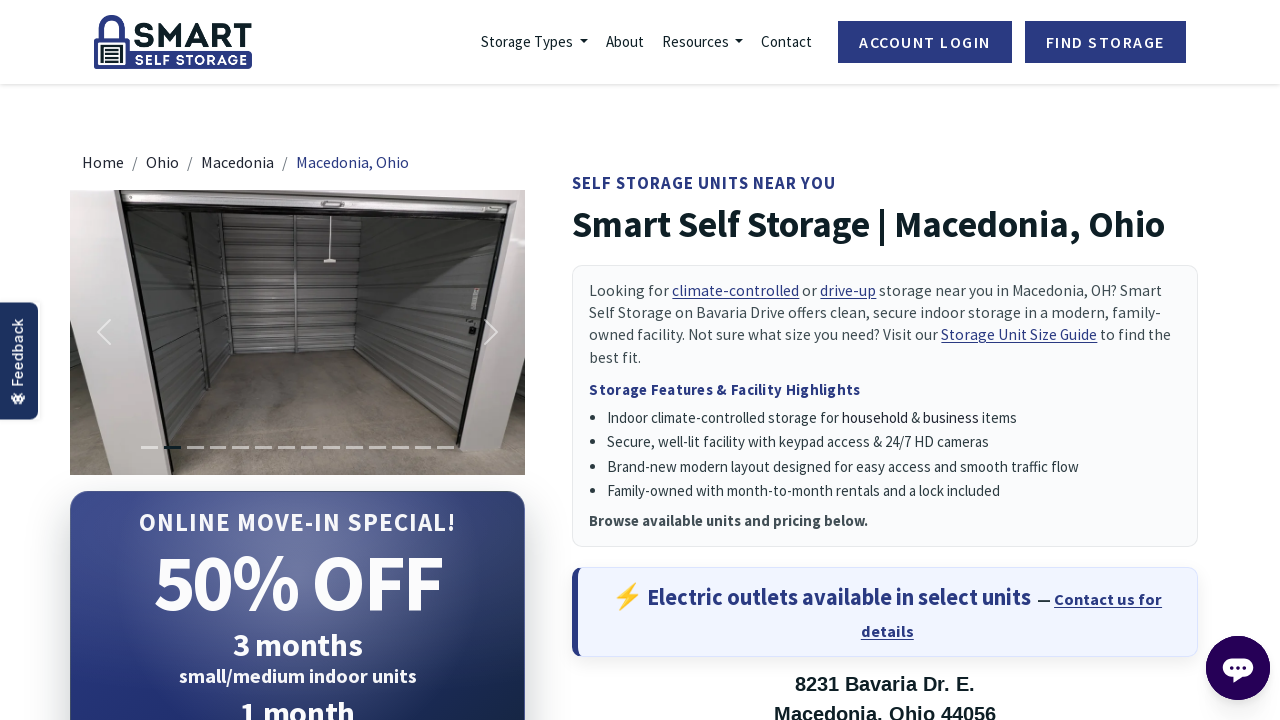

Assertion passed: discount banner 'Off 3 Months' found on Smart Self Storage SSM facility page
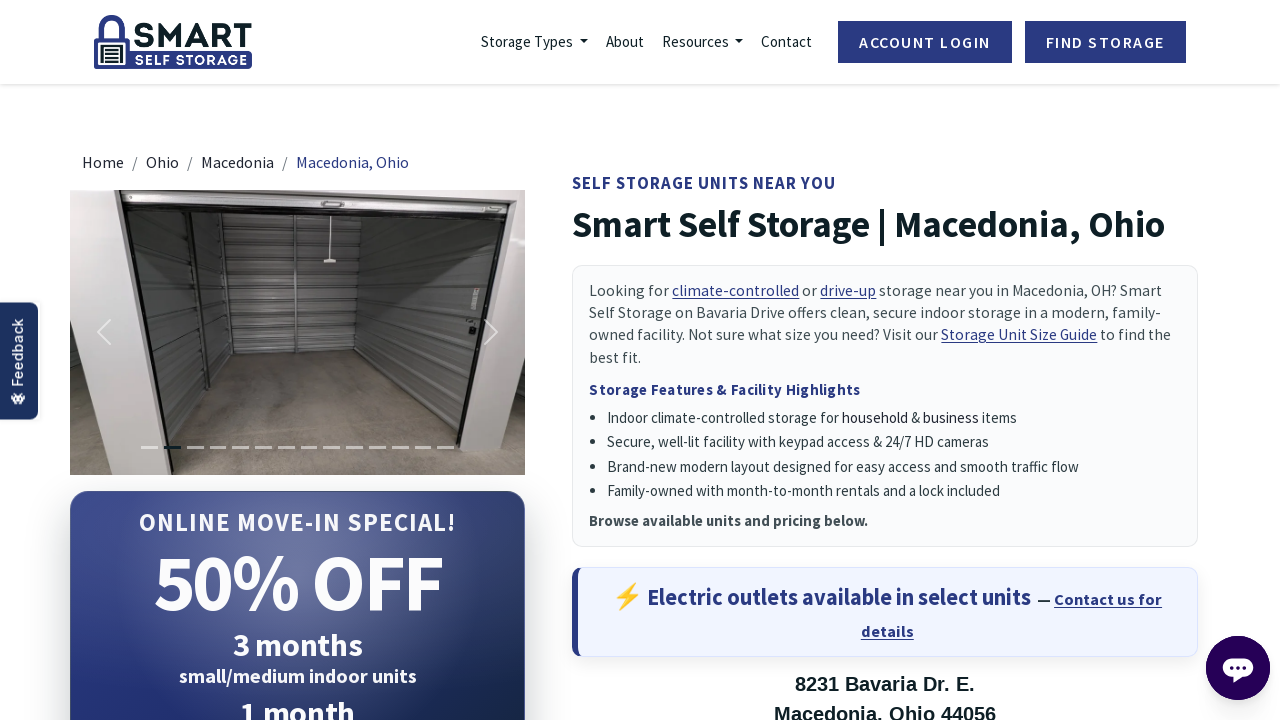

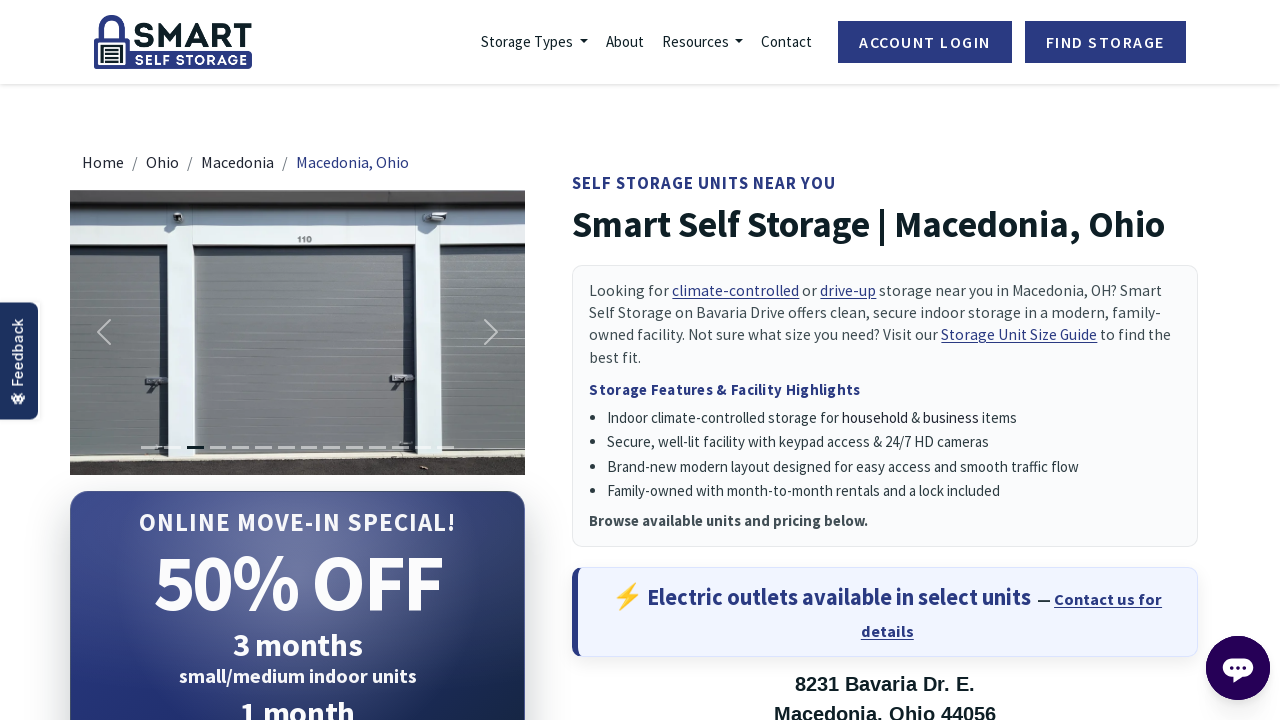